Tests a calculator web application by clicking buttons to perform addition (1 + 3) and waiting for the result to display

Starting URL: https://bonigarcia.dev/selenium-webdriver-java/slow-calculator.html

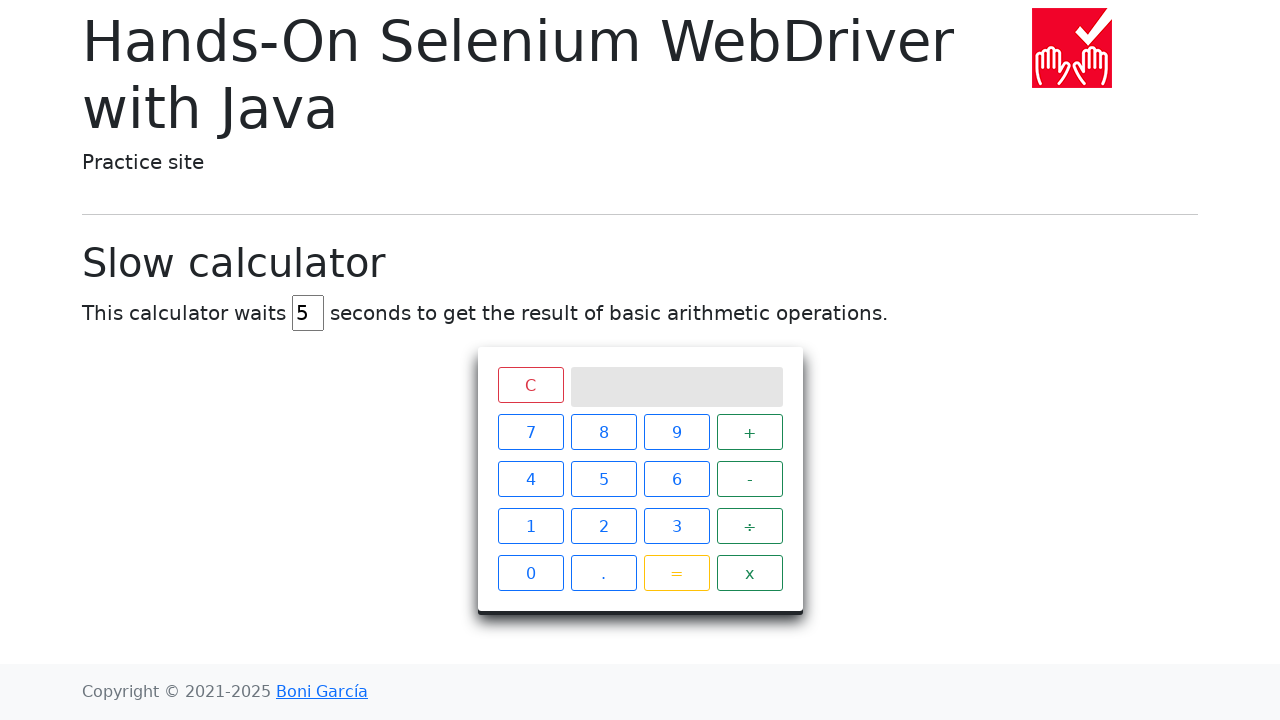

Clicked '1' button on calculator at (530, 526) on xpath=//span[text()='1']
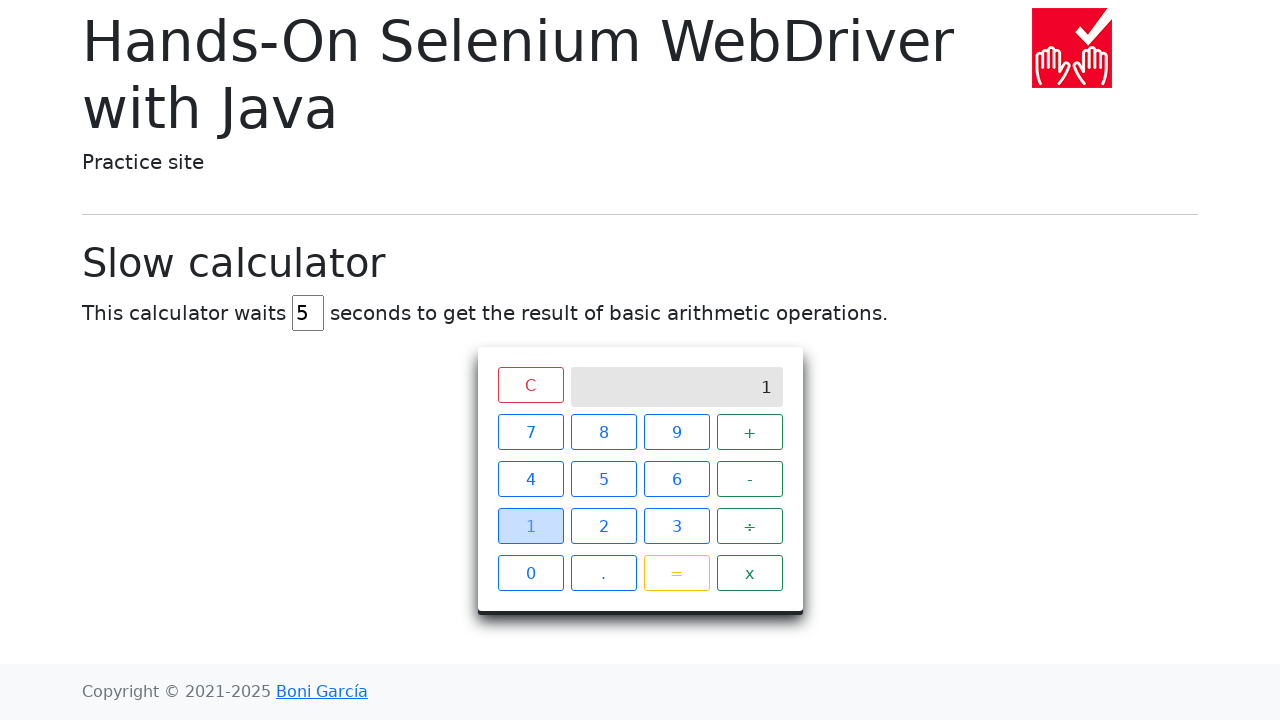

Clicked '+' button on calculator at (750, 432) on xpath=//span[text()='+']
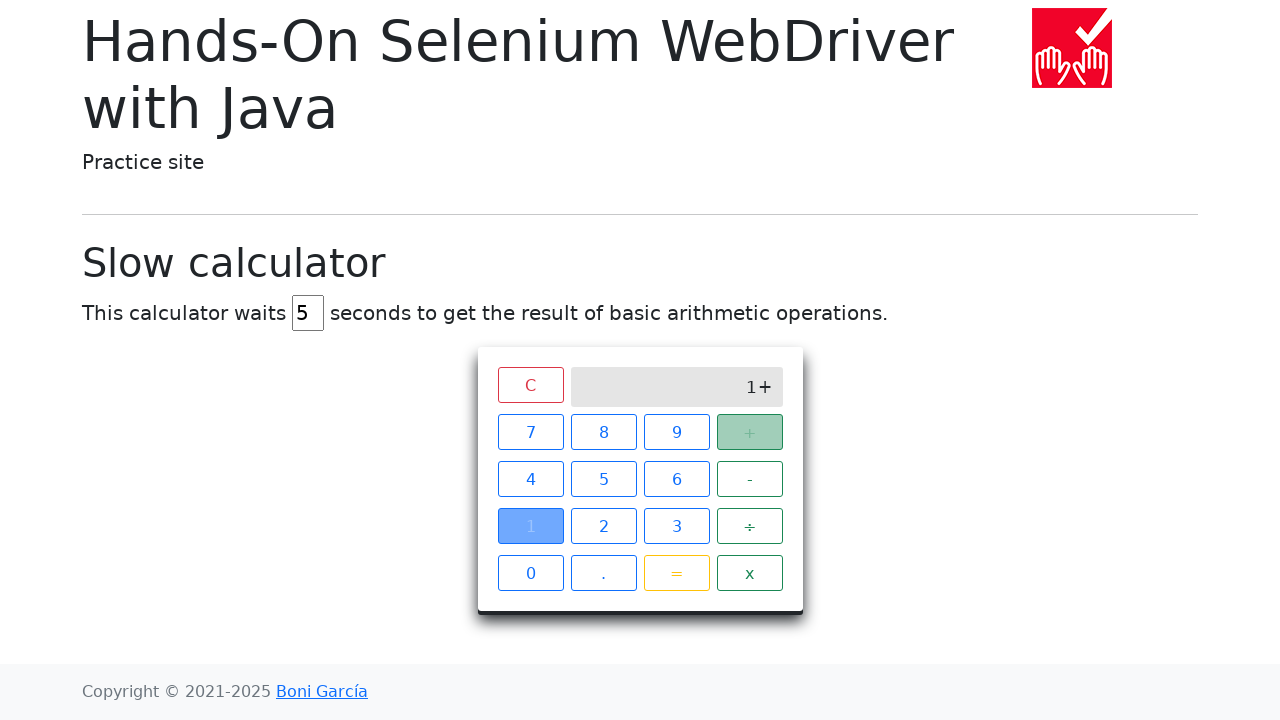

Clicked '3' button on calculator at (676, 526) on xpath=//span[text()='3']
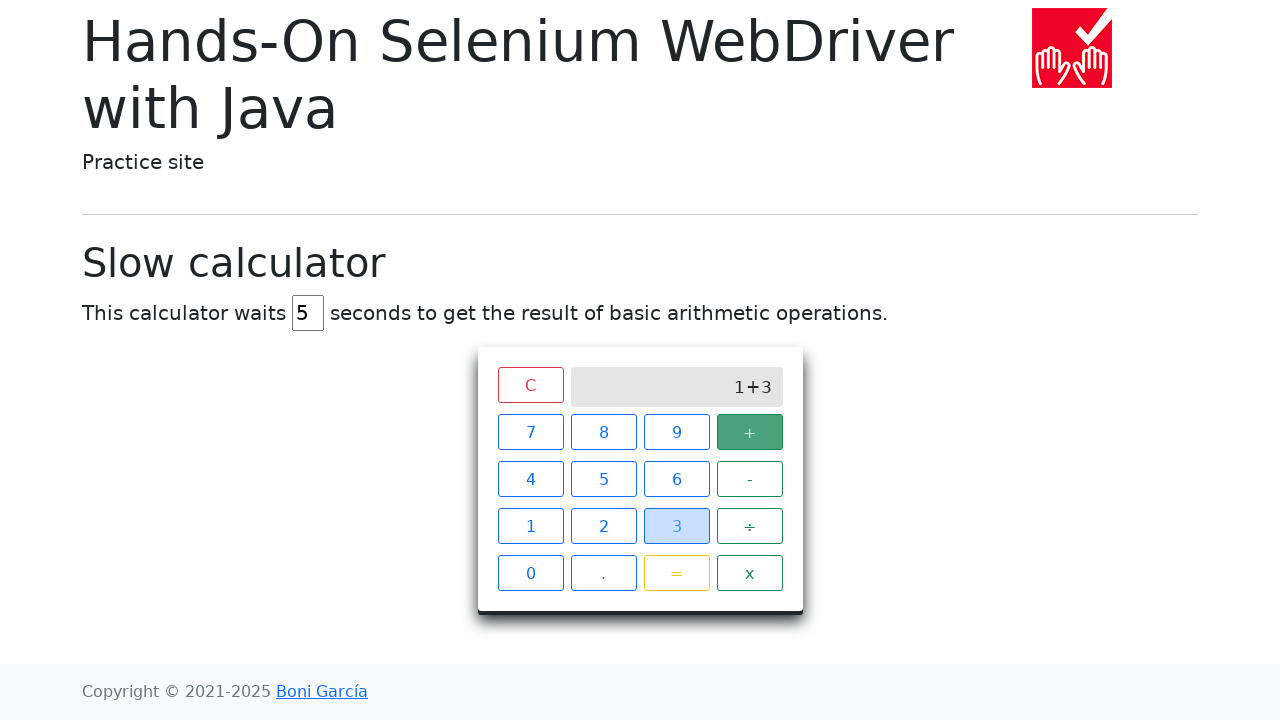

Clicked '=' button on calculator at (676, 573) on xpath=//span[text()='=']
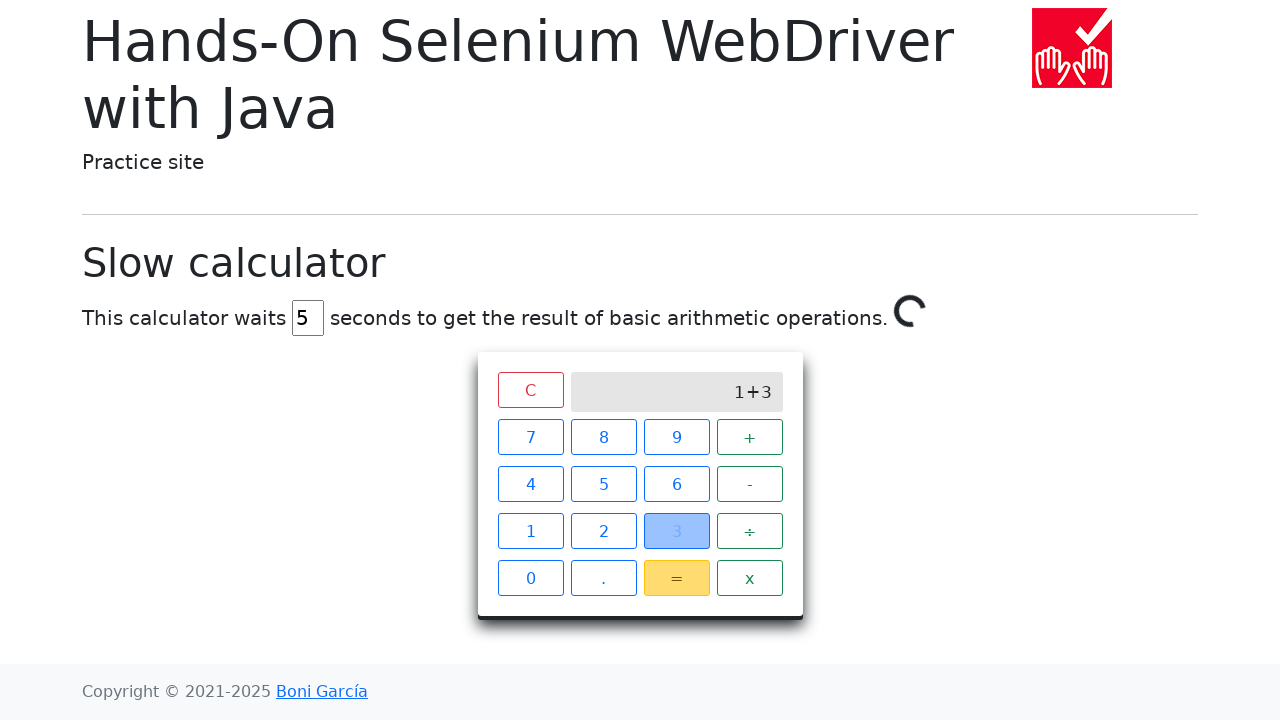

Calculator result displayed '4' for 1 + 3
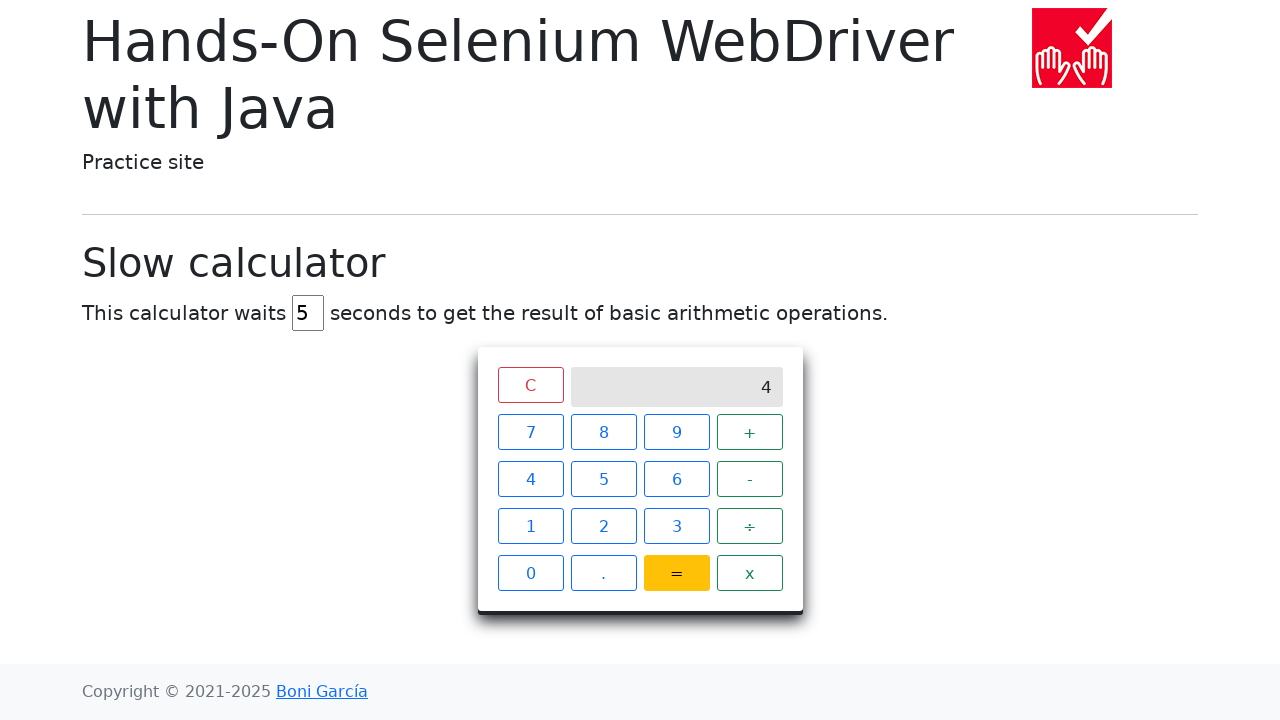

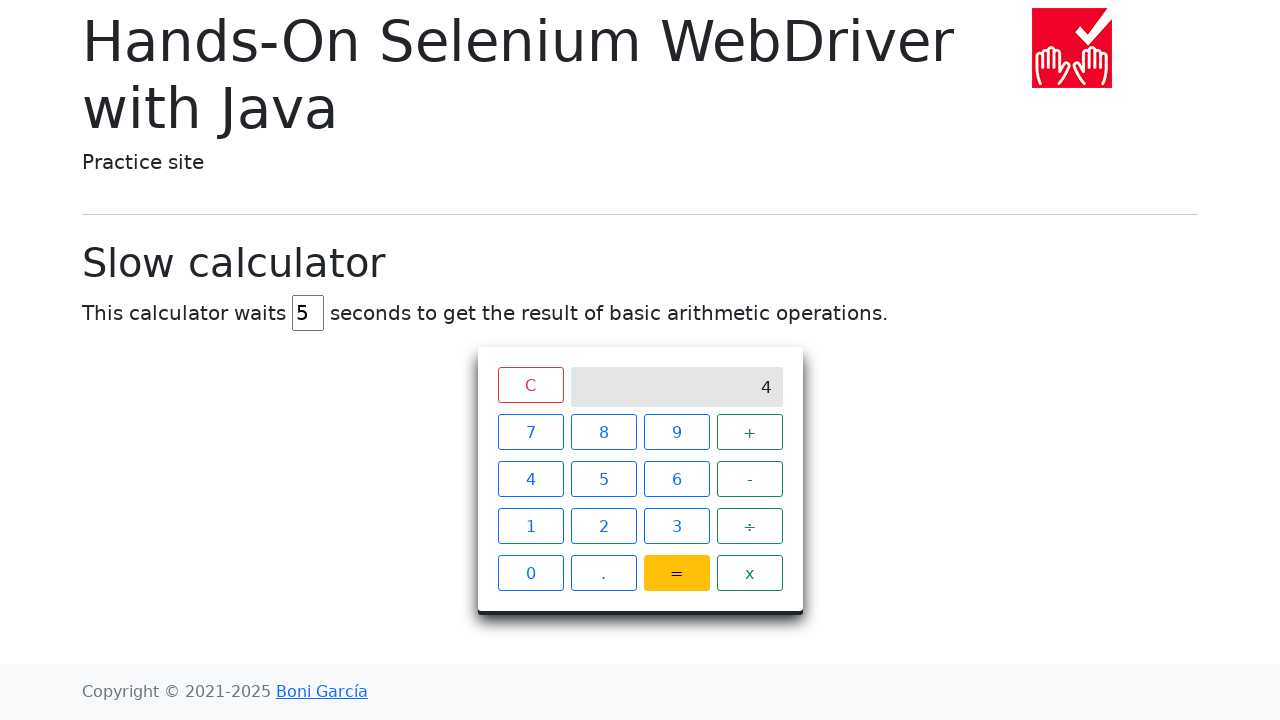